Tests navigation through a dropdown menu by hovering over the "SwitchTo" element and clicking on the "Frames" link

Starting URL: https://demo.automationtesting.in/Datepicker.html

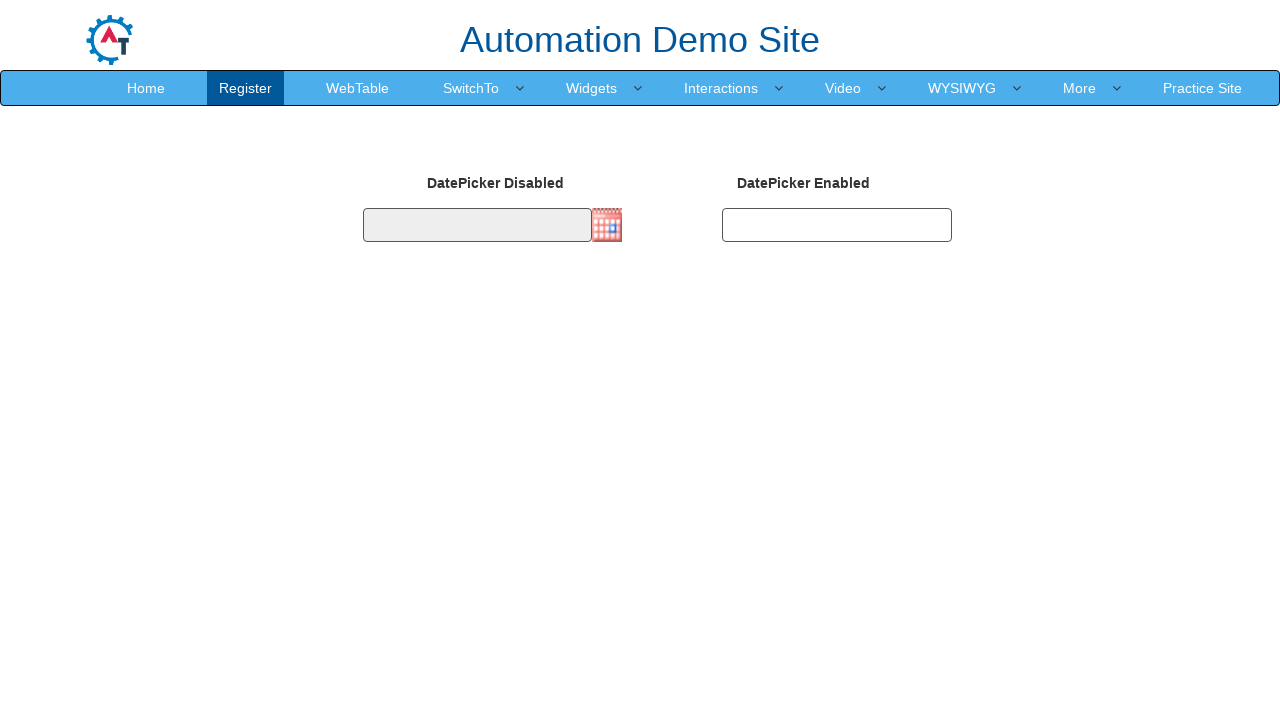

Hovered over SwitchTo menu item at (471, 88) on xpath=//a[normalize-space()='SwitchTo']
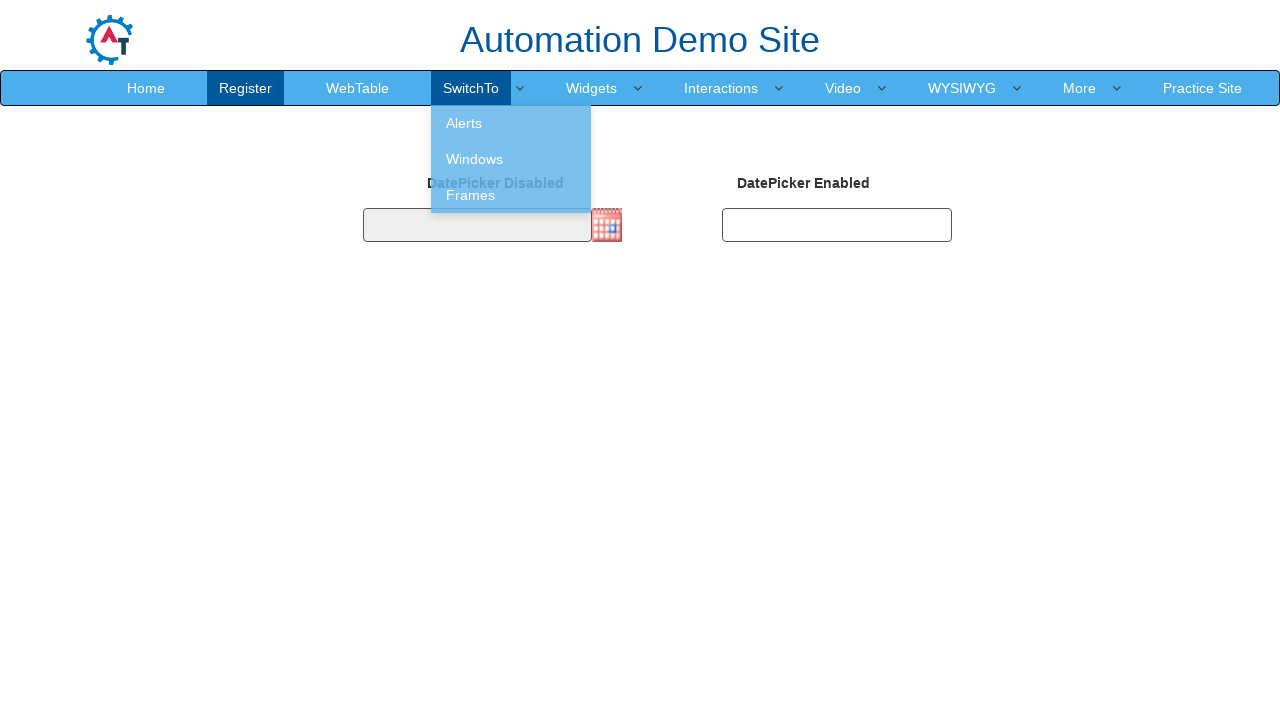

Clicked on Frames link in dropdown menu at (511, 195) on xpath=//a[normalize-space()='Frames']
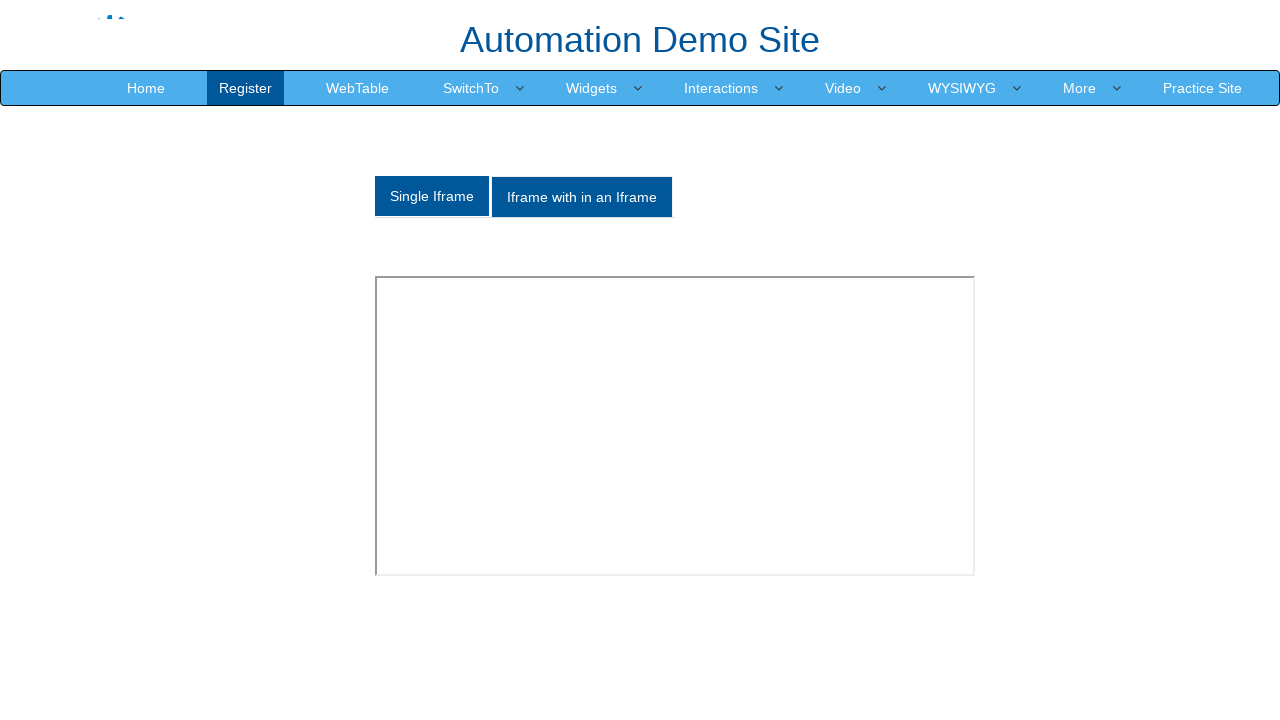

Frames page loaded successfully
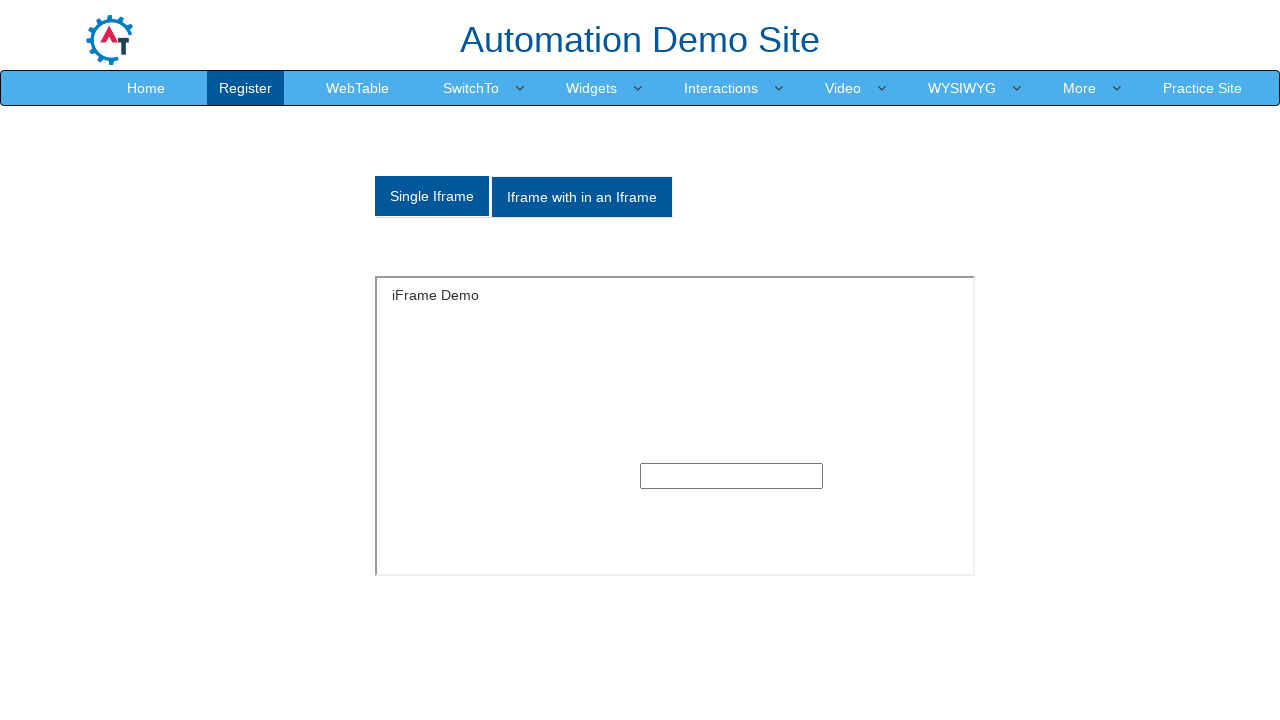

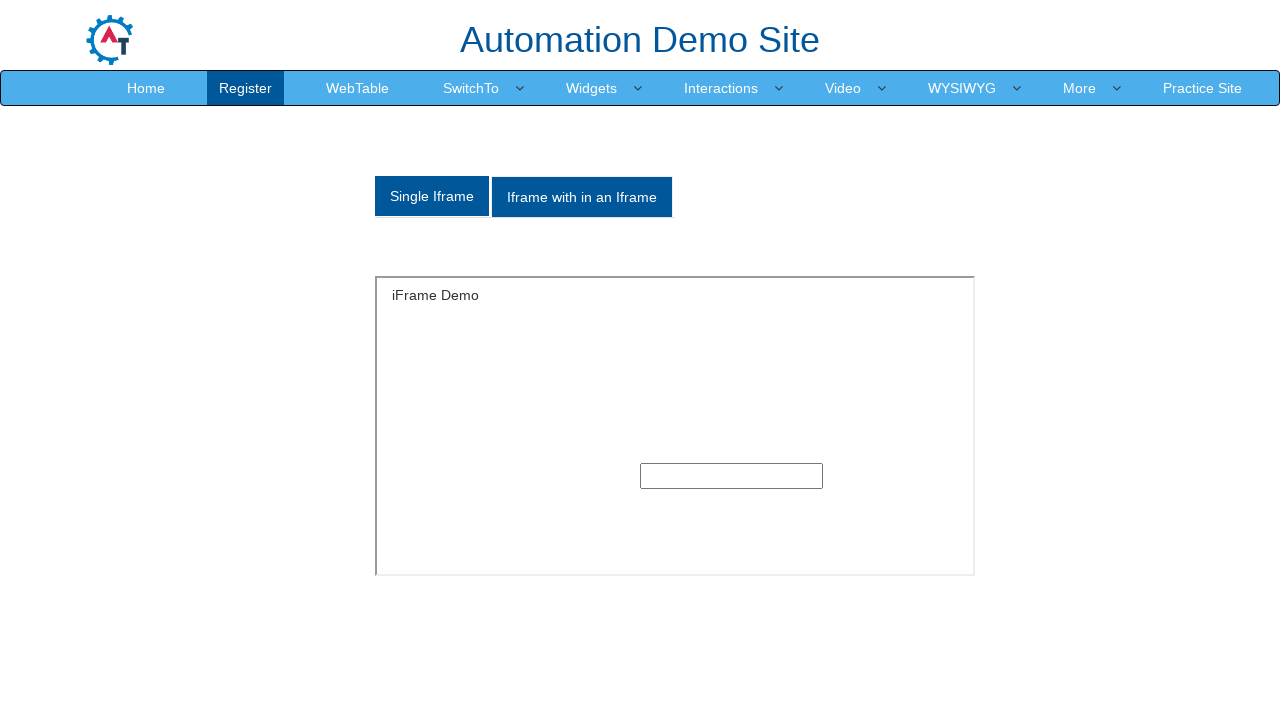